Tests that a todo item is removed when edited to an empty string

Starting URL: https://demo.playwright.dev/todomvc

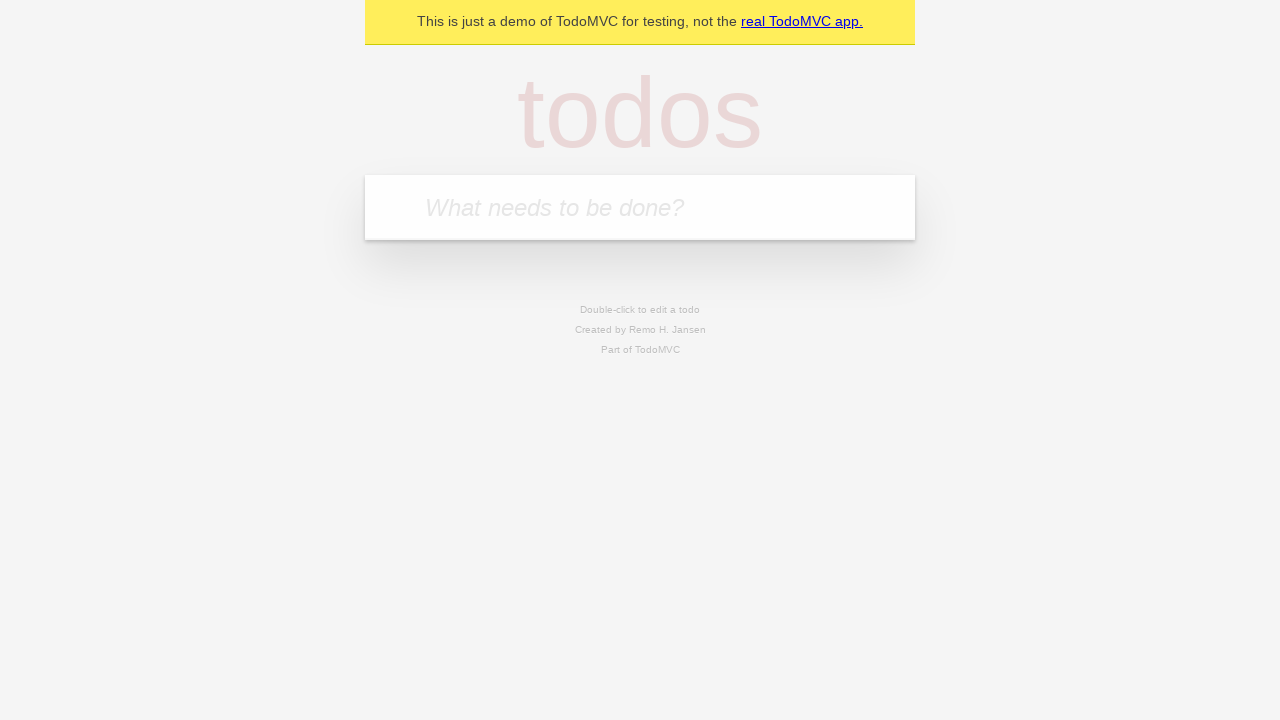

Filled first todo input with 'buy some cheese' on .new-todo
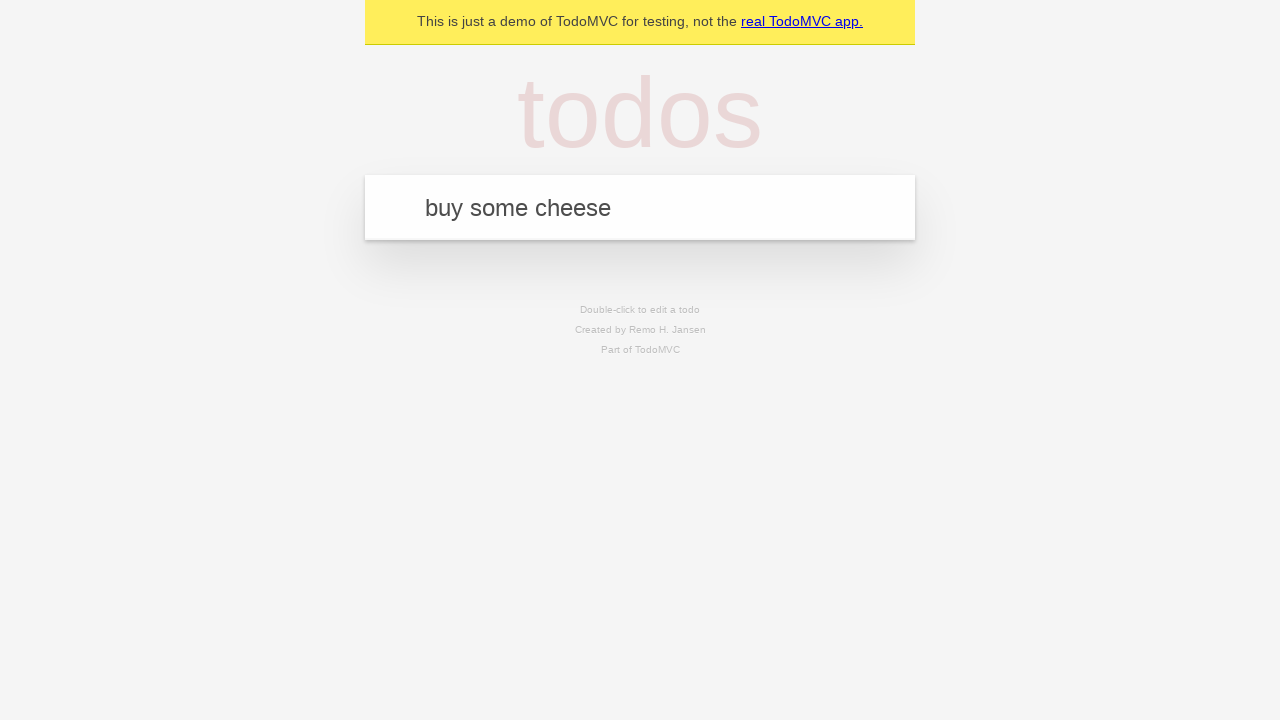

Pressed Enter to add first todo item on .new-todo
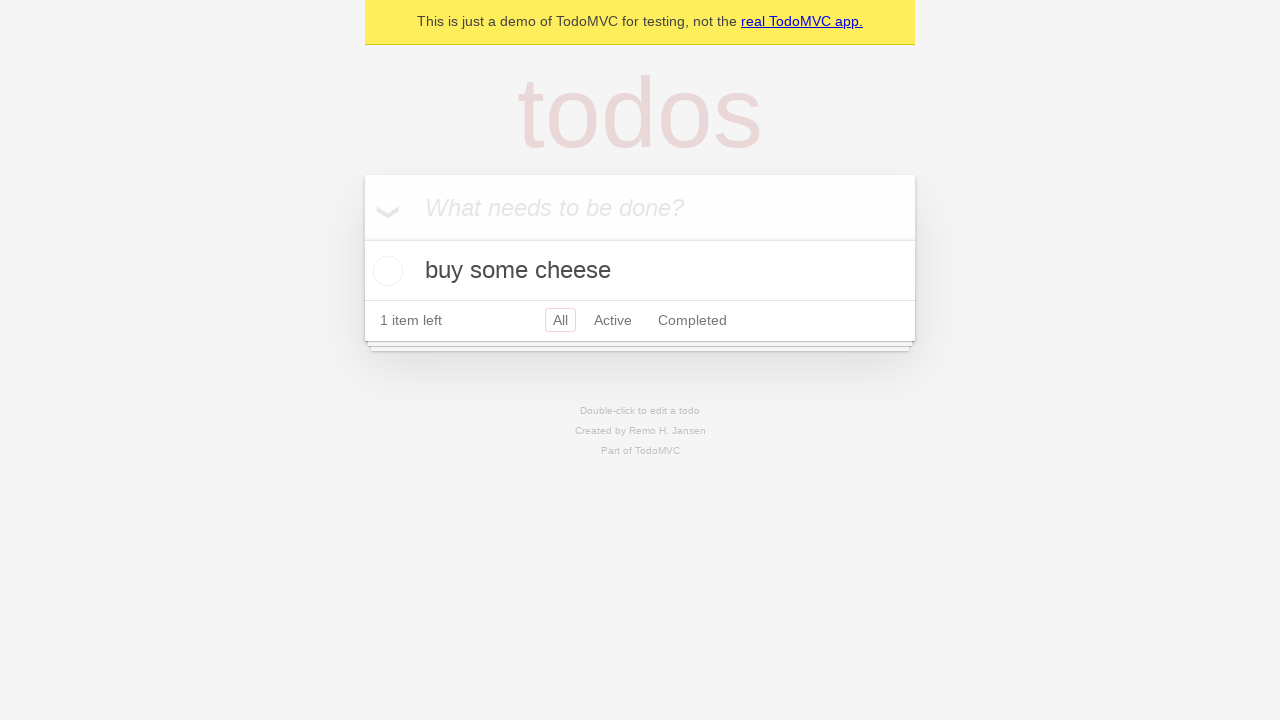

Filled second todo input with 'feed the cat' on .new-todo
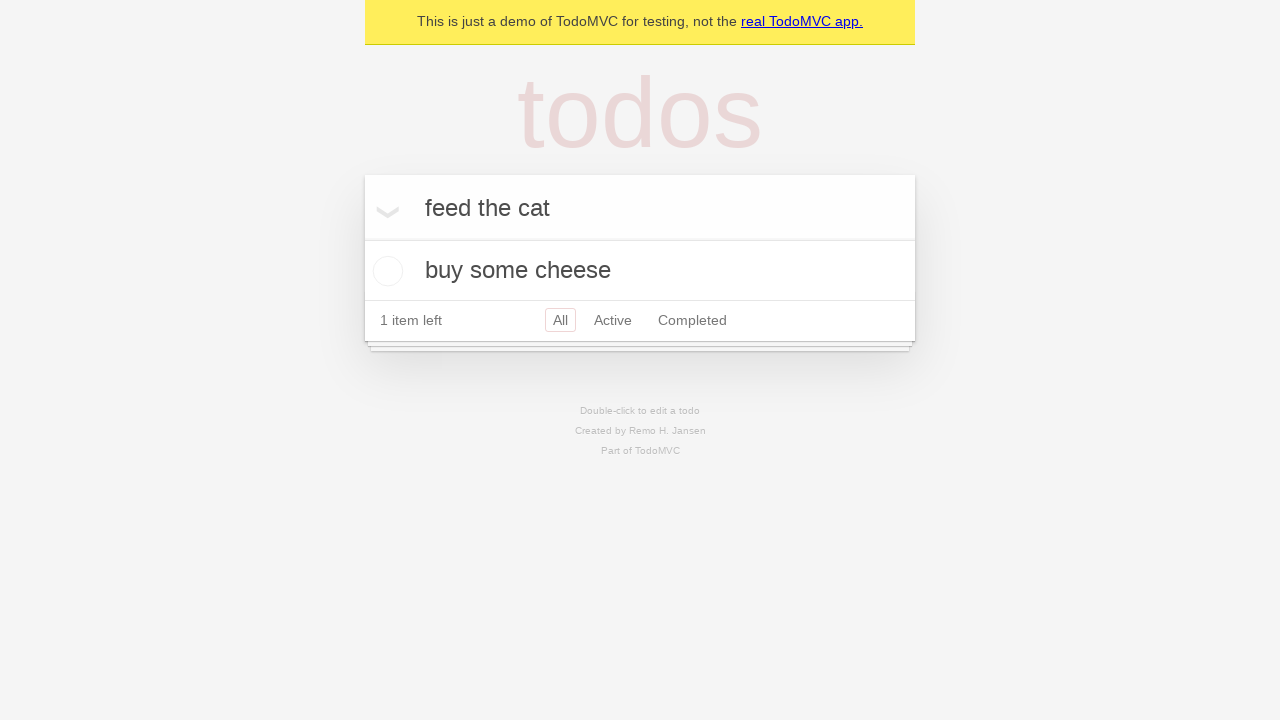

Pressed Enter to add second todo item on .new-todo
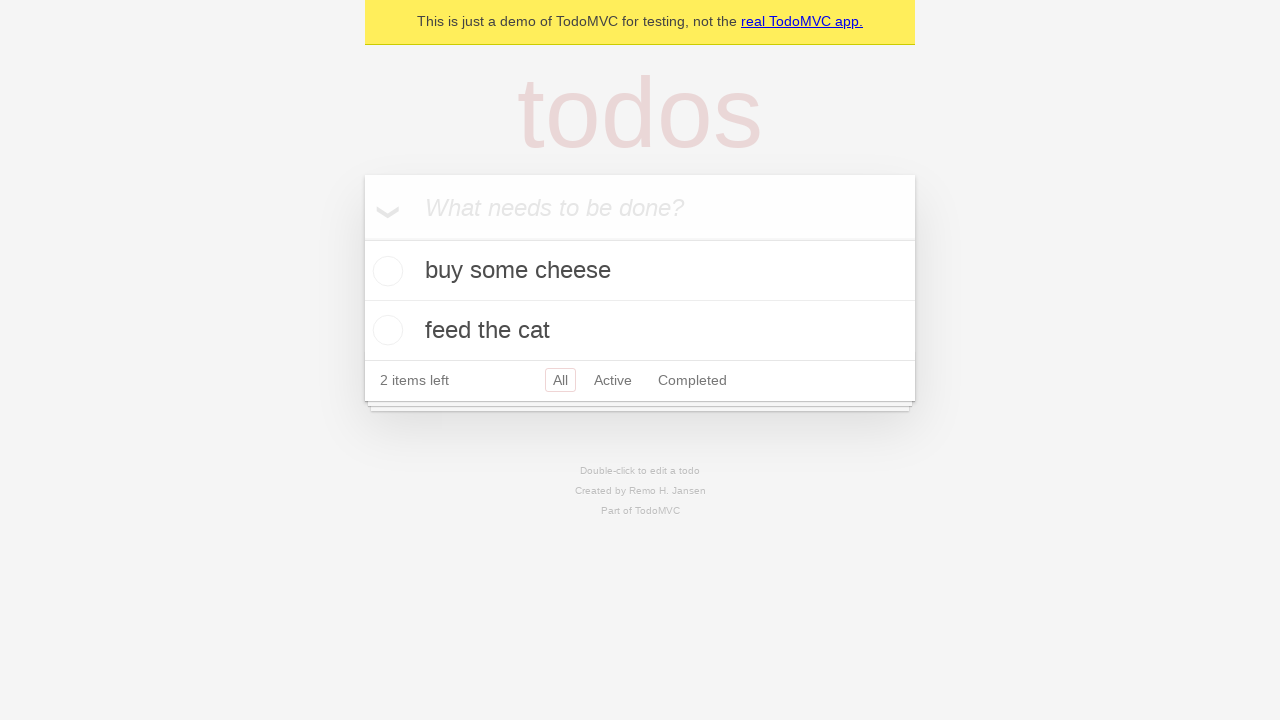

Filled third todo input with 'book a doctors appointment' on .new-todo
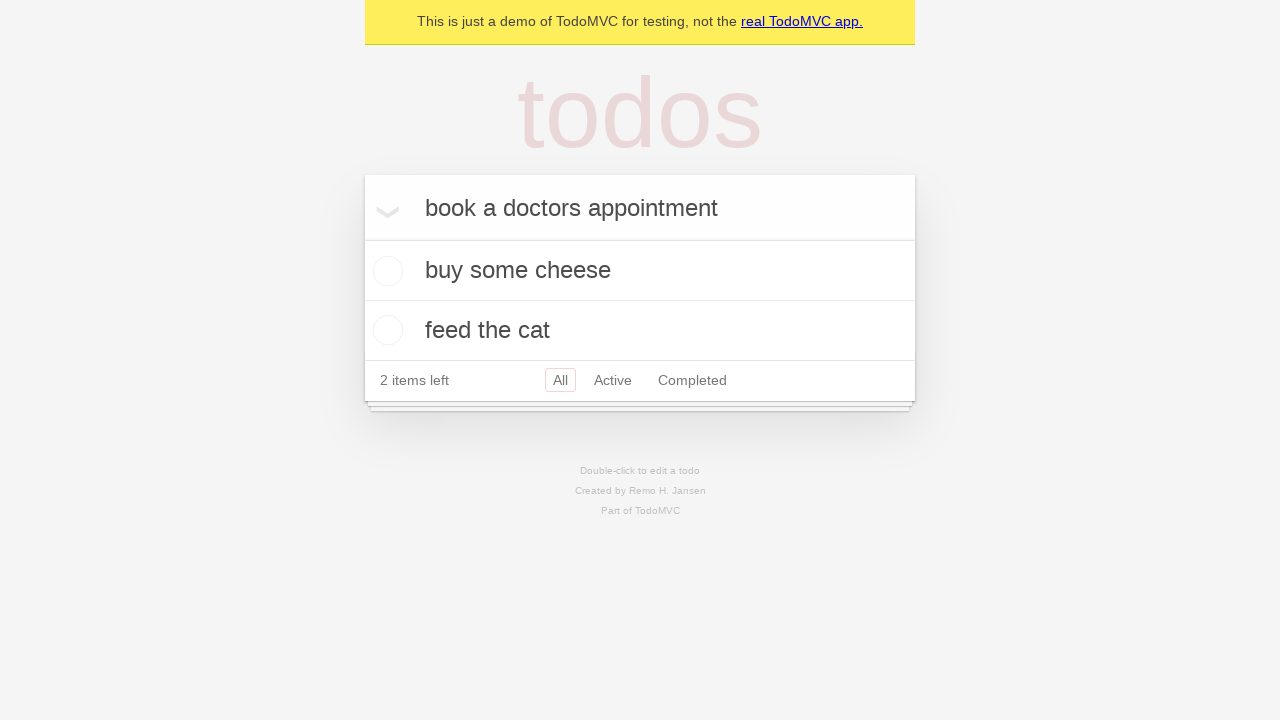

Pressed Enter to add third todo item on .new-todo
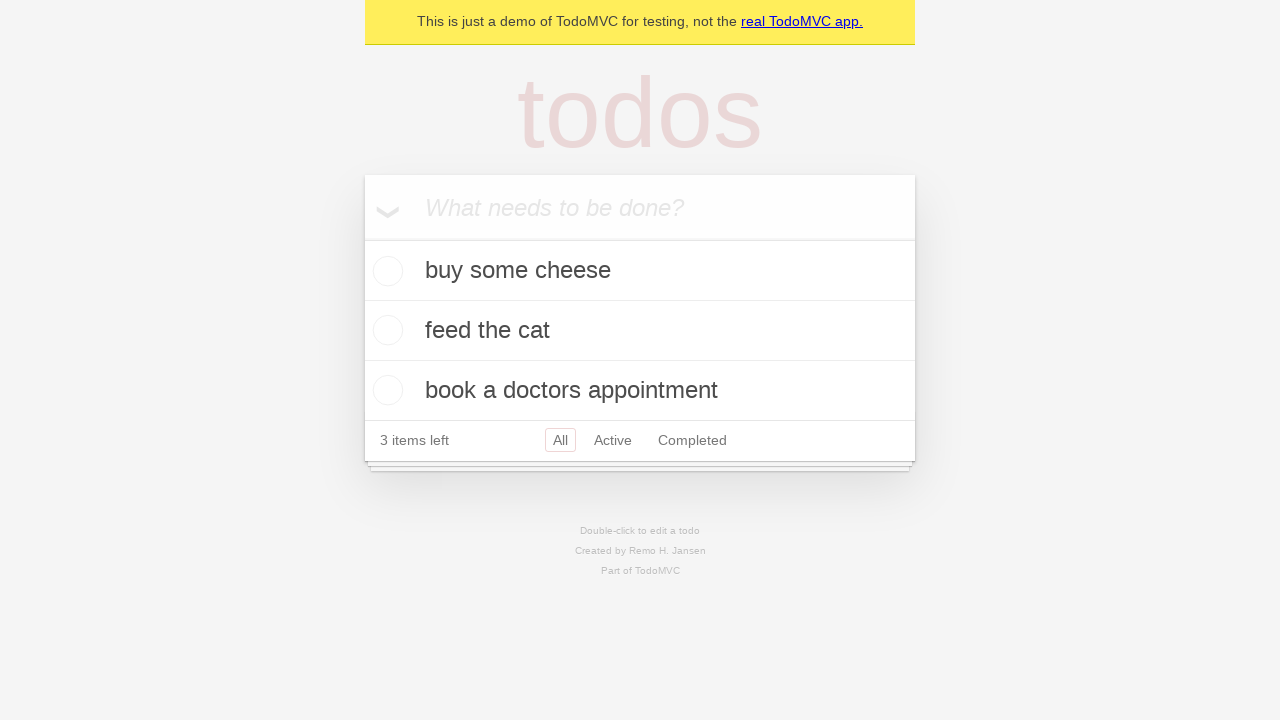

Double-clicked second todo item to enter edit mode at (640, 331) on .todo-list li >> nth=1
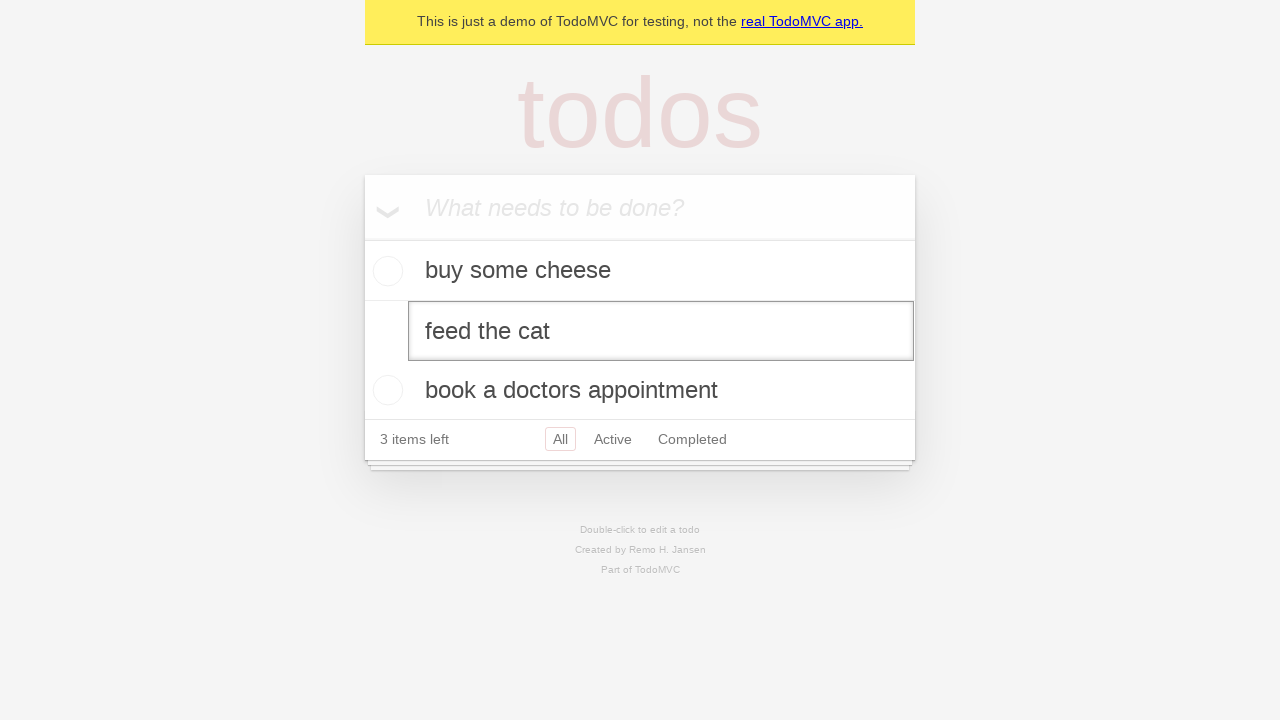

Cleared the edit input field (removed all text) on .todo-list li >> nth=1 >> .edit
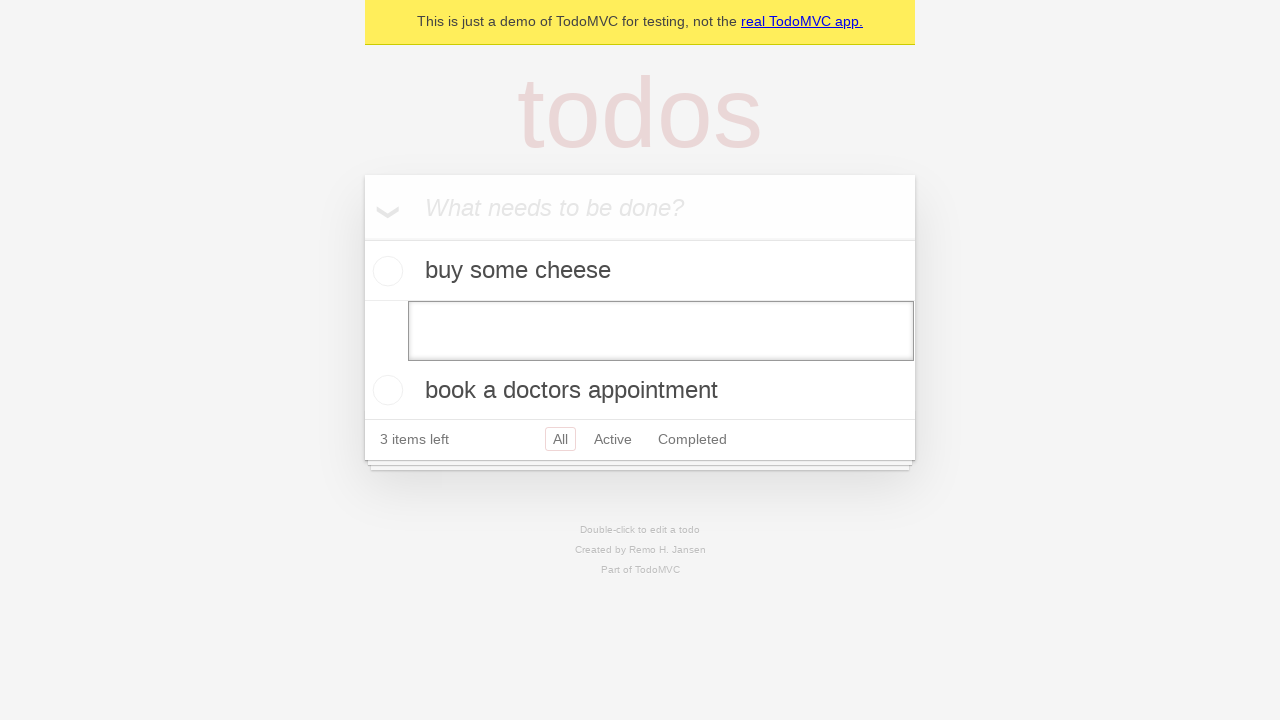

Pressed Enter to save the empty todo (should remove the item) on .todo-list li >> nth=1 >> .edit
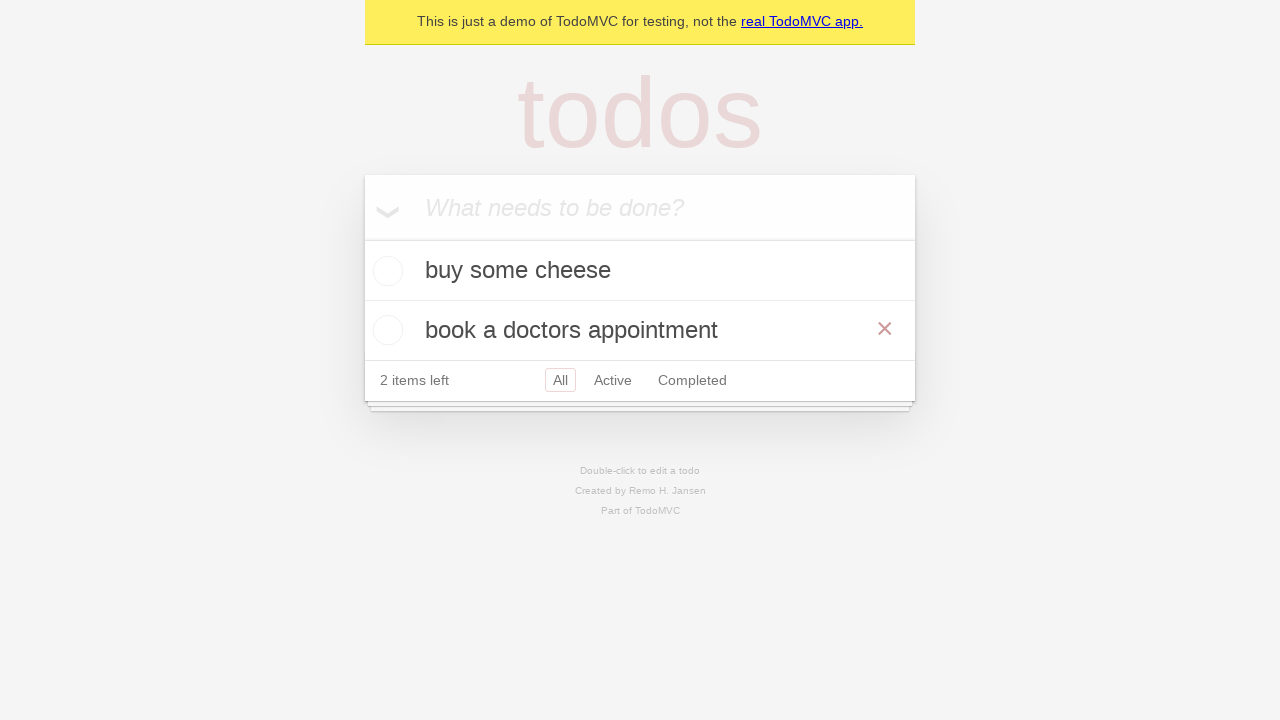

Verified that only 2 todo items remain (item was successfully removed)
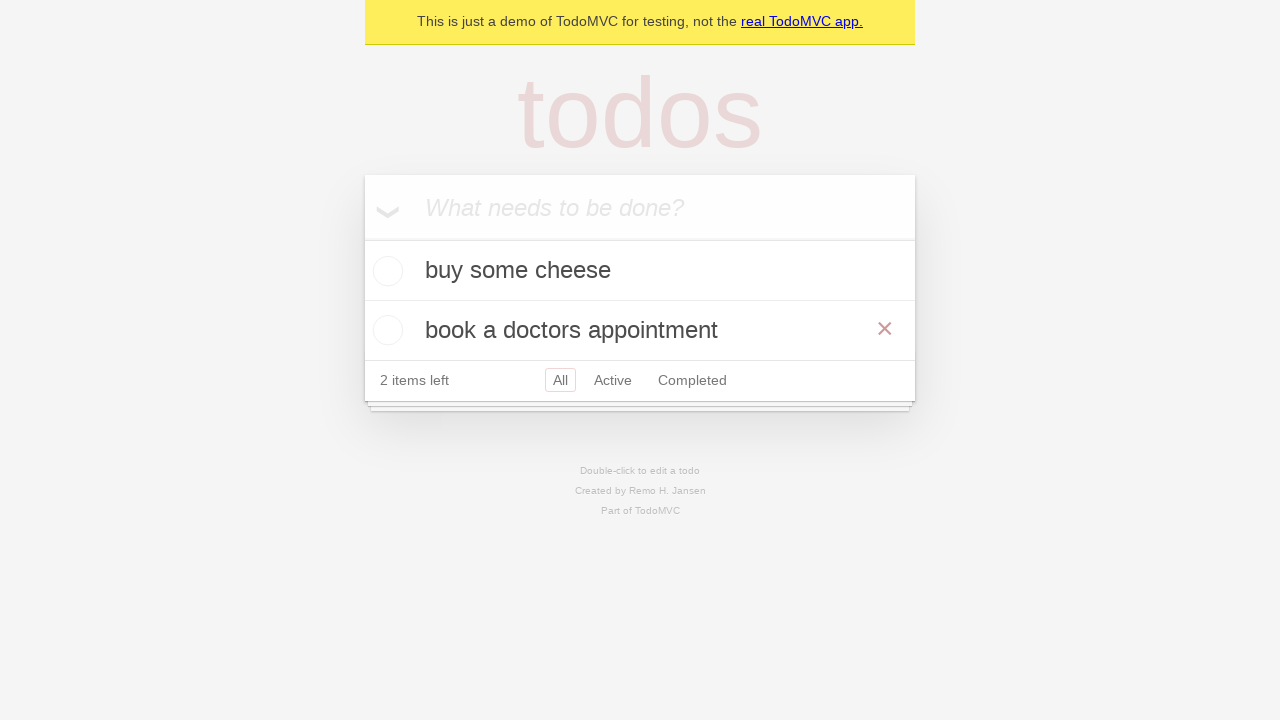

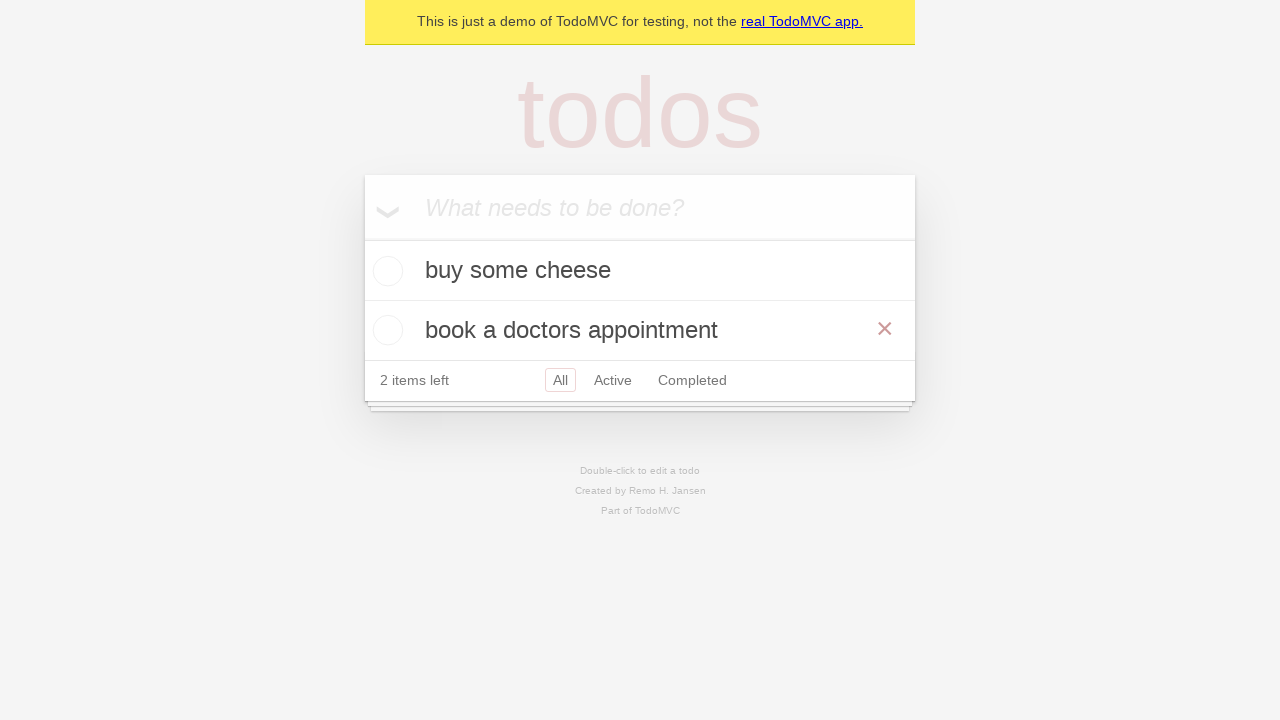